Navigates to an automation practice page and verifies the Login button is present by locating it using XPath with normalize-space function

Starting URL: https://rahulshettyacademy.com/AutomationPractice/

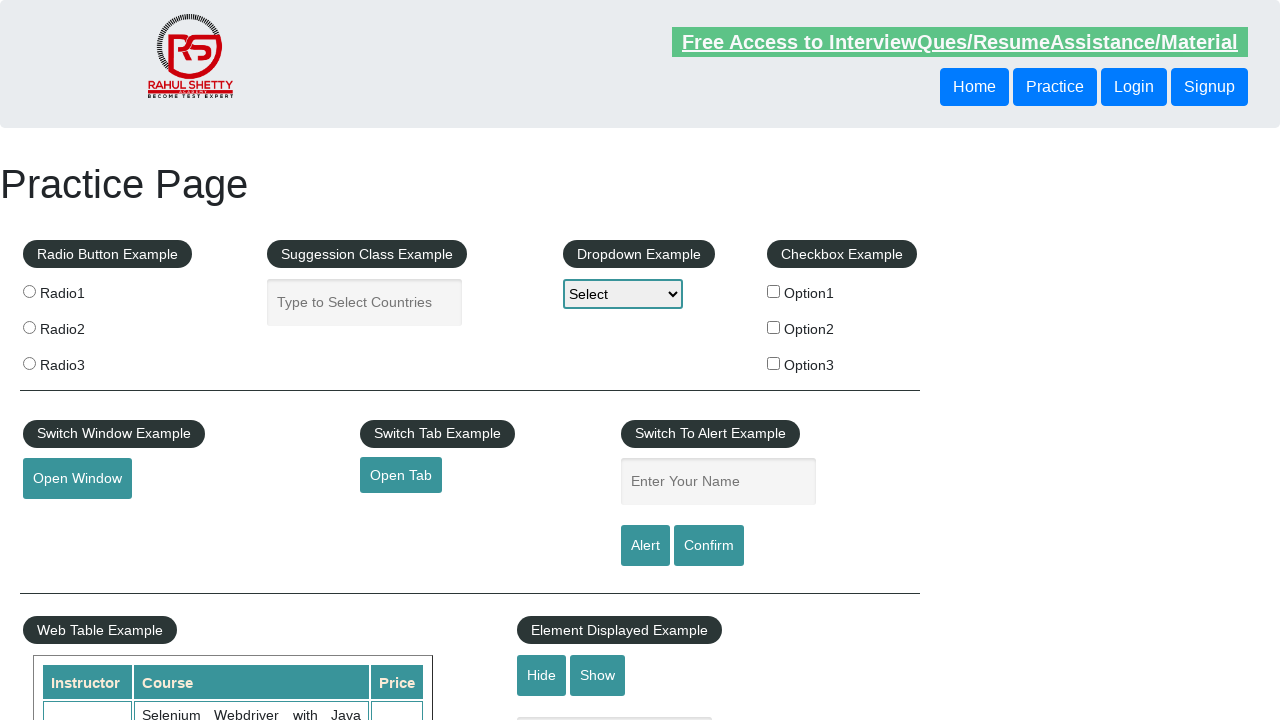

Navigated to automation practice page
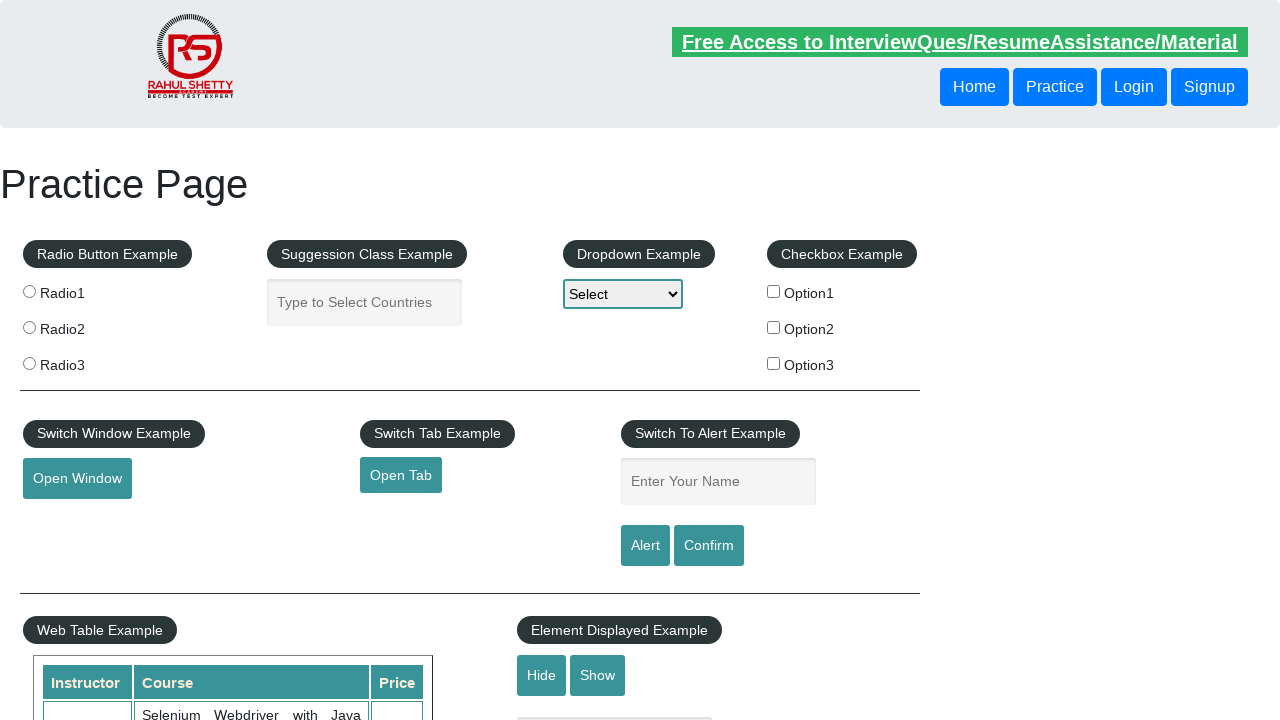

Located Login button using XPath with normalize-space function
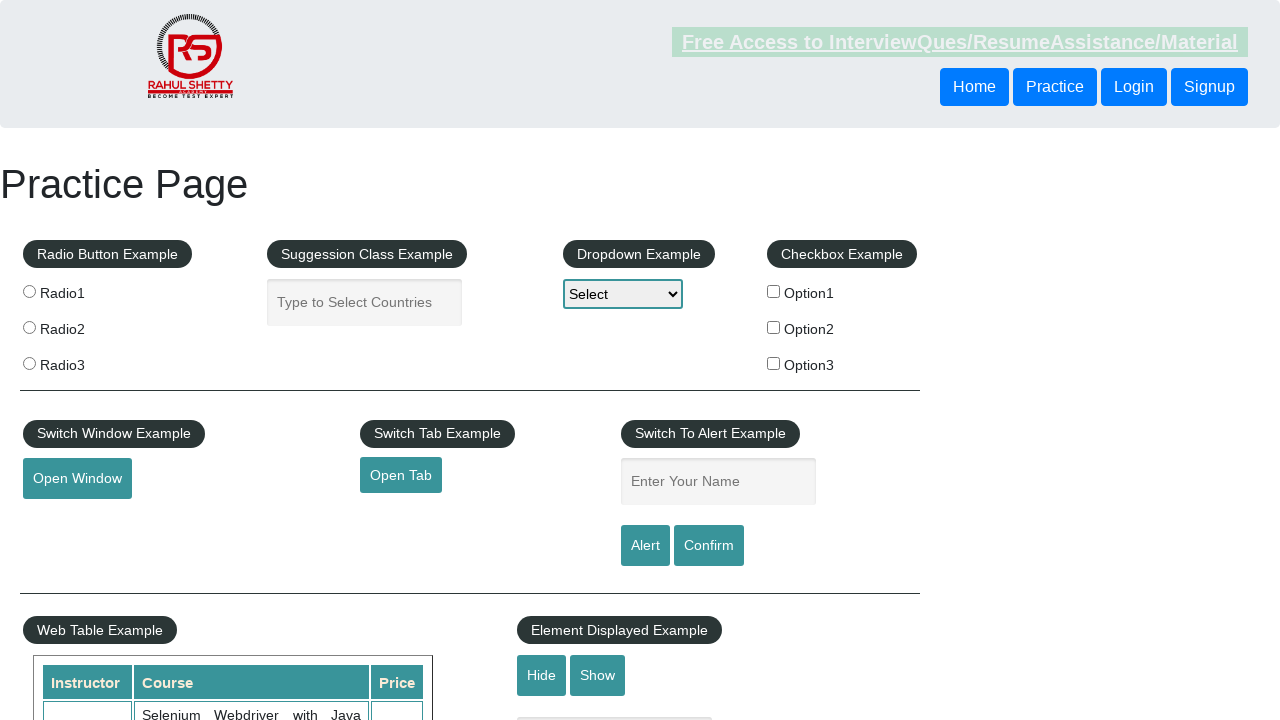

Login button is visible
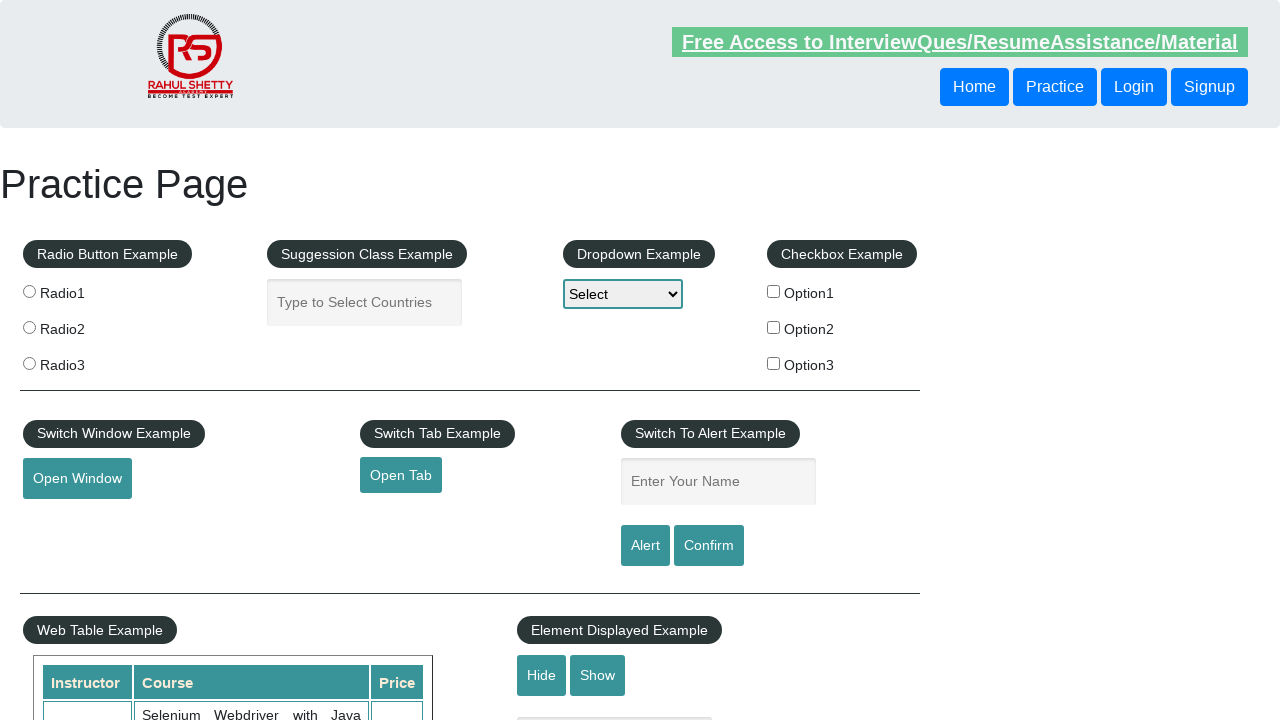

Retrieved Login button text: 'Login'
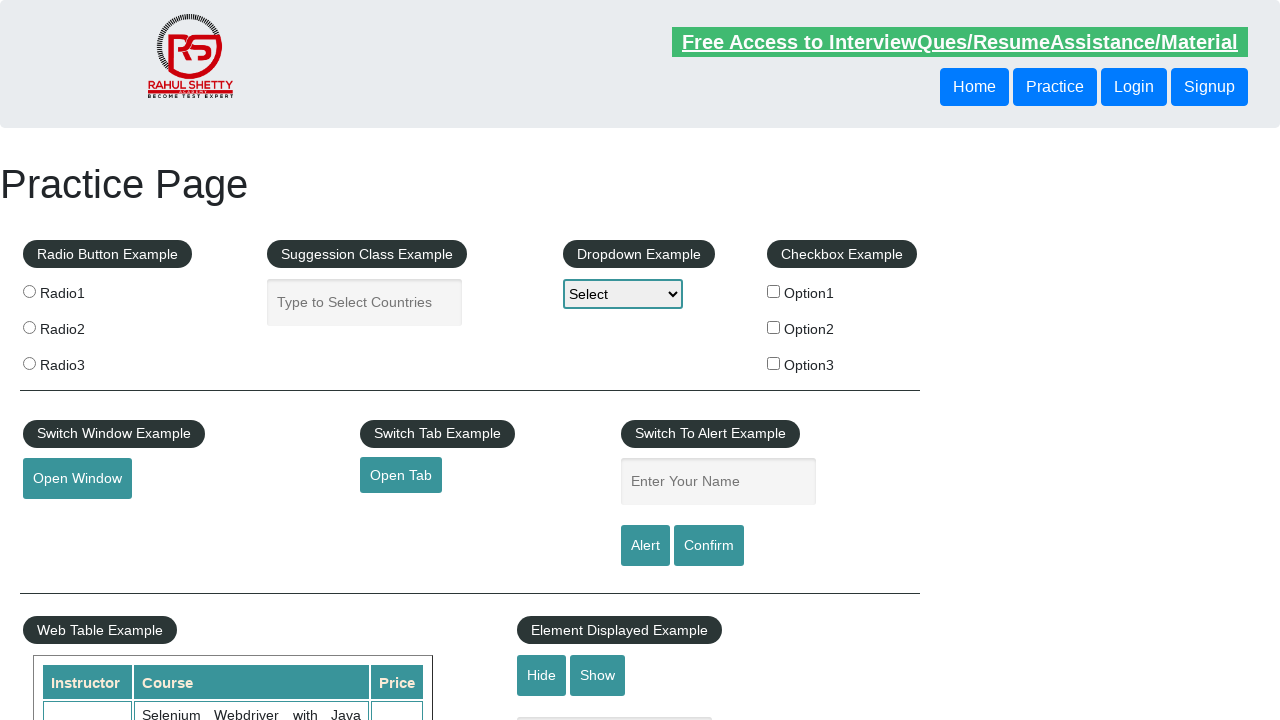

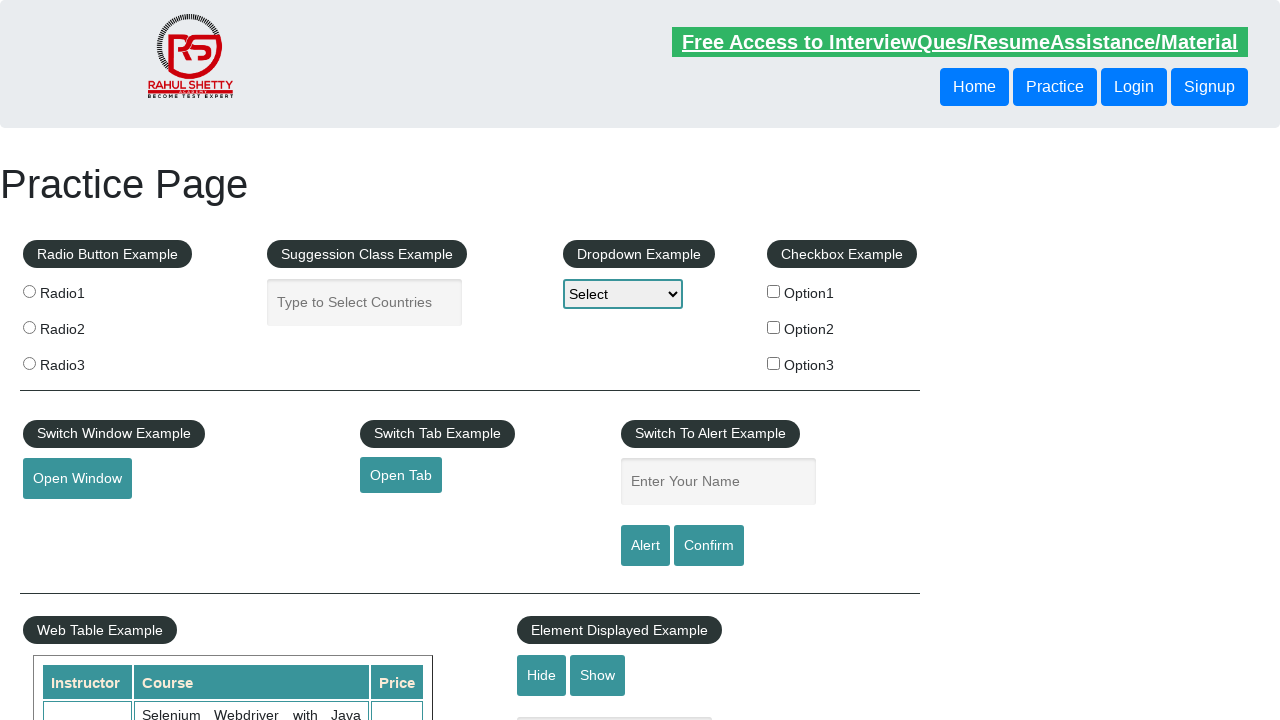